Tests that clear completed button is hidden when no items are completed

Starting URL: https://demo.playwright.dev/todomvc

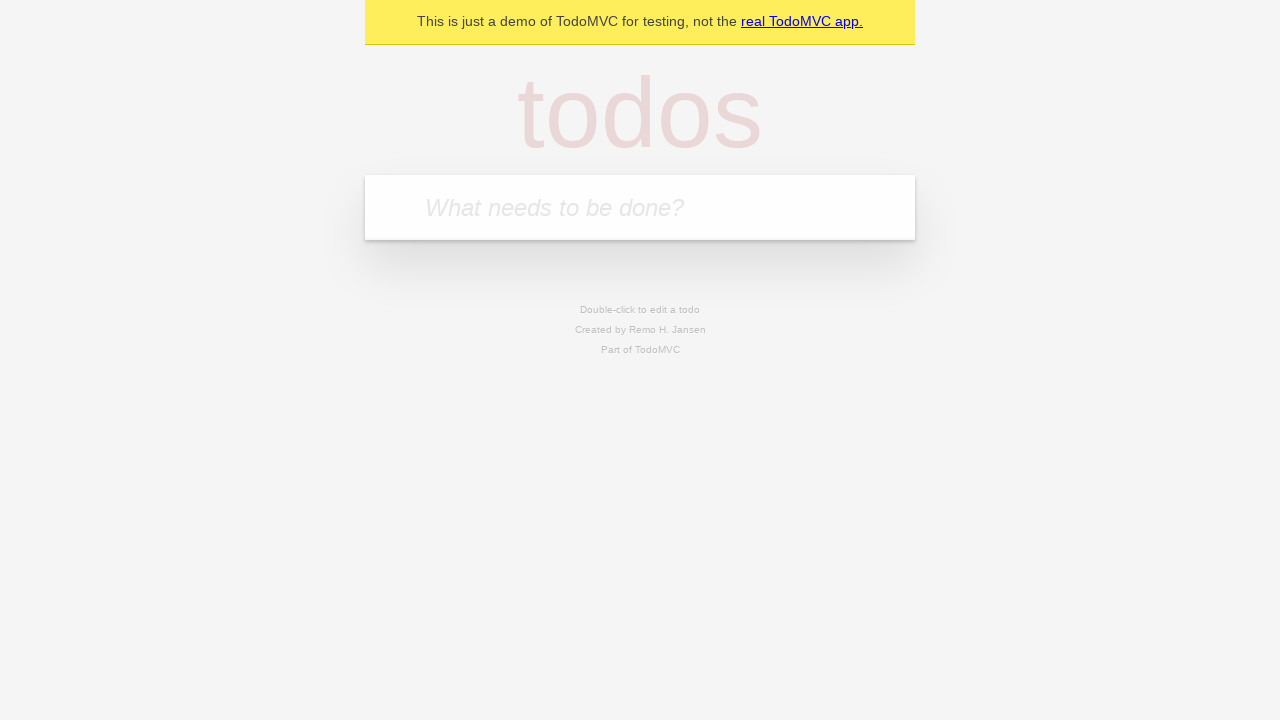

Filled new todo input with 'buy some cheese' on .new-todo
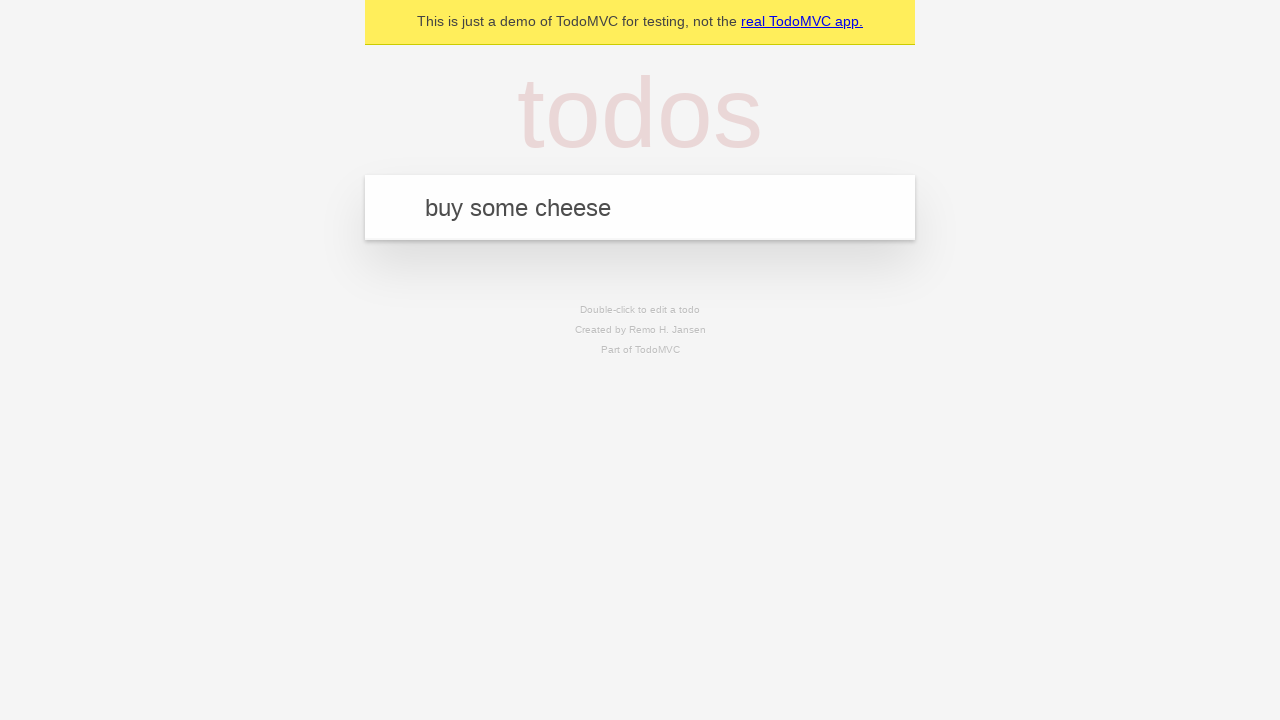

Pressed Enter to add first todo on .new-todo
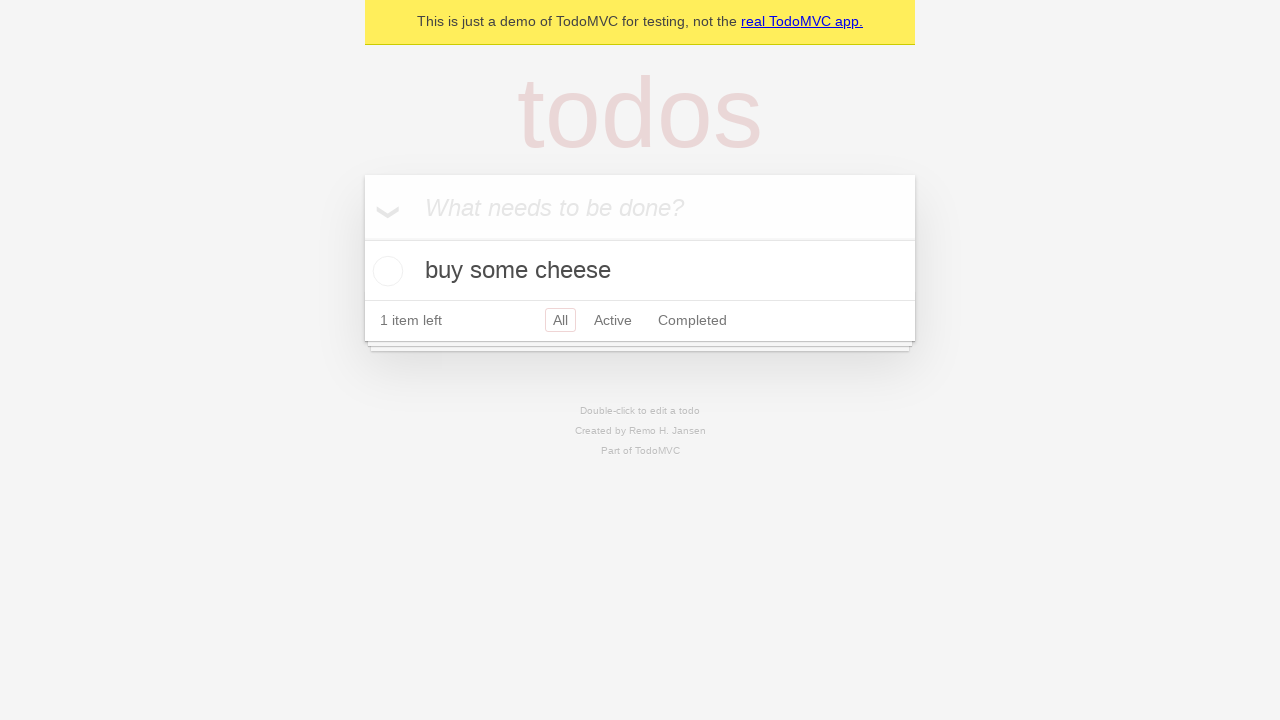

Filled new todo input with 'feed the cat' on .new-todo
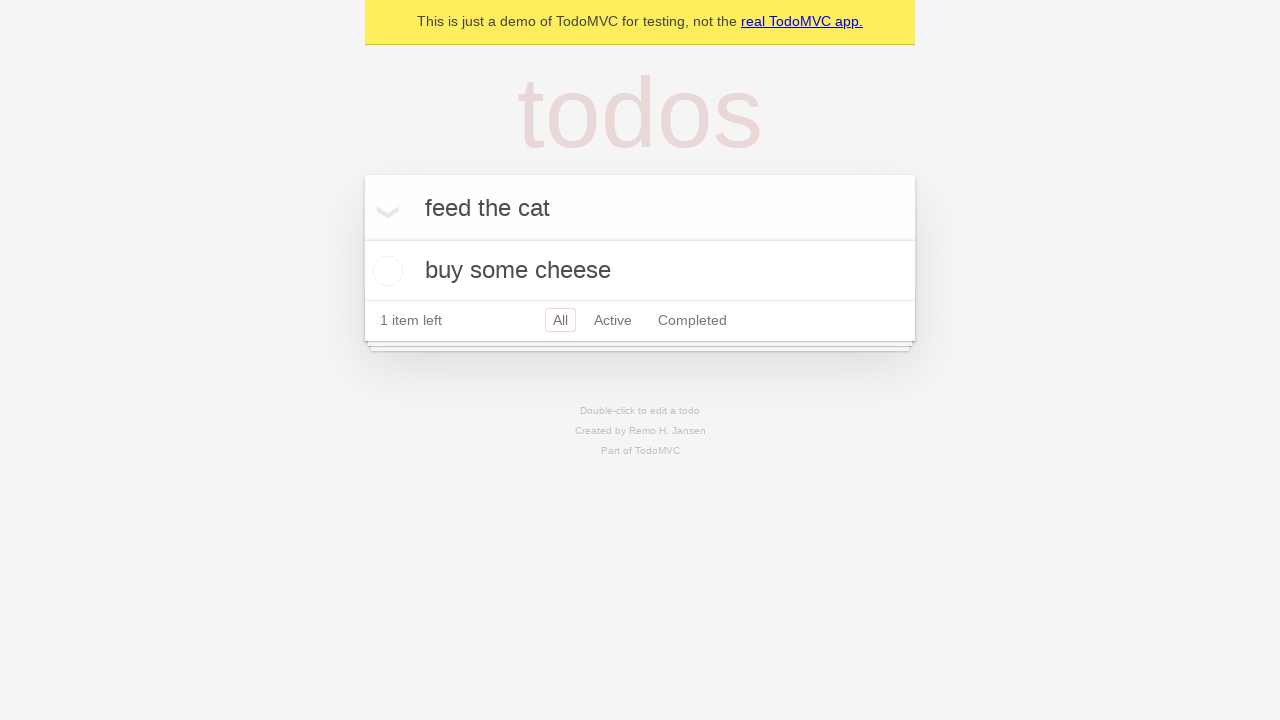

Pressed Enter to add second todo on .new-todo
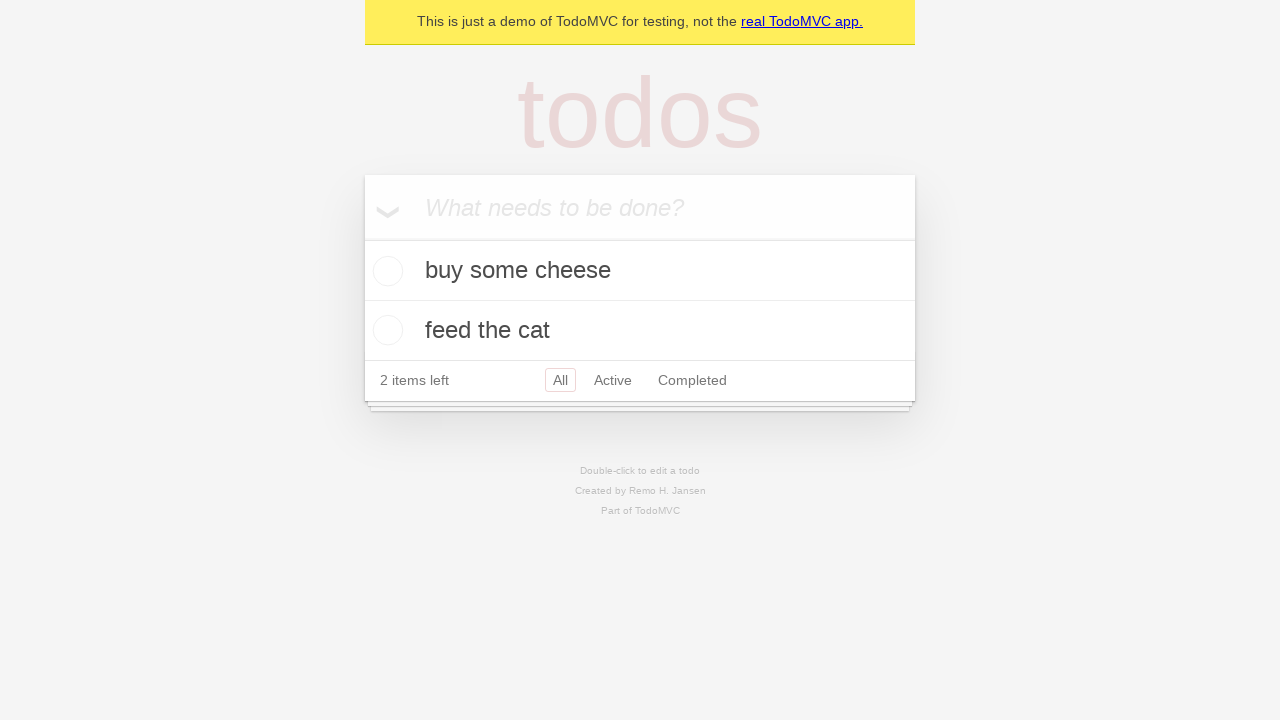

Filled new todo input with 'book a doctors appointment' on .new-todo
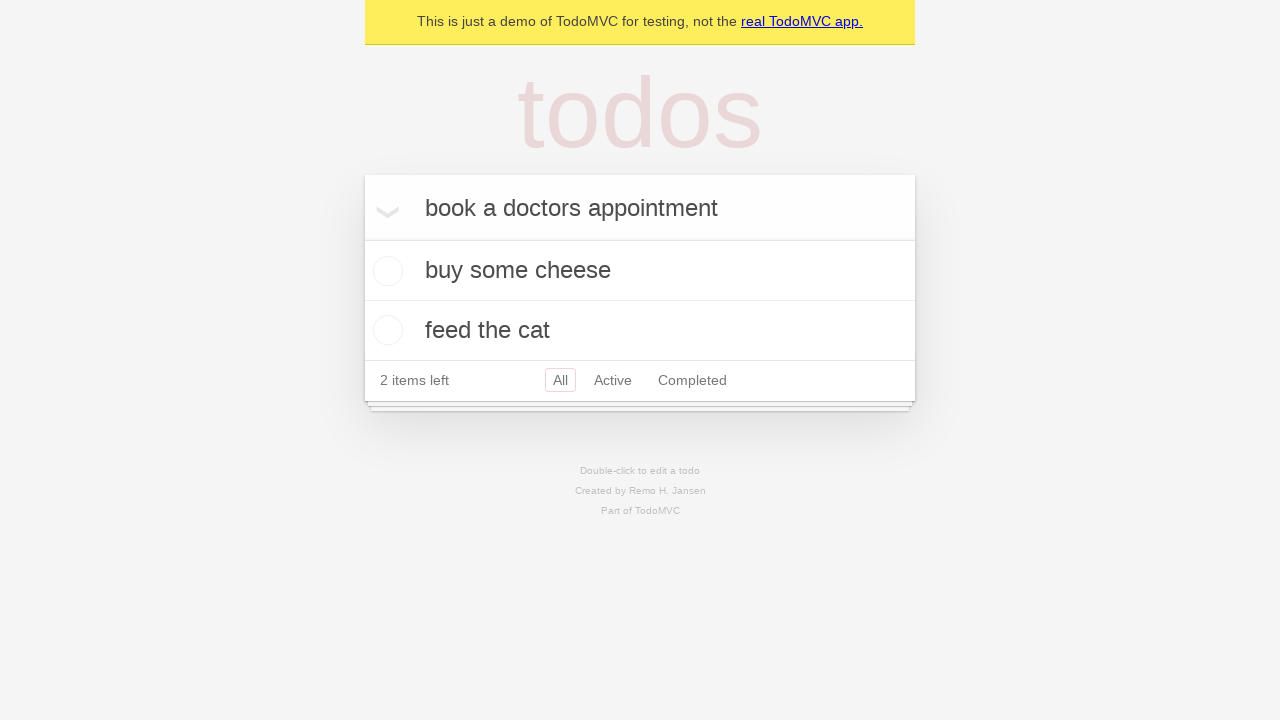

Pressed Enter to add third todo on .new-todo
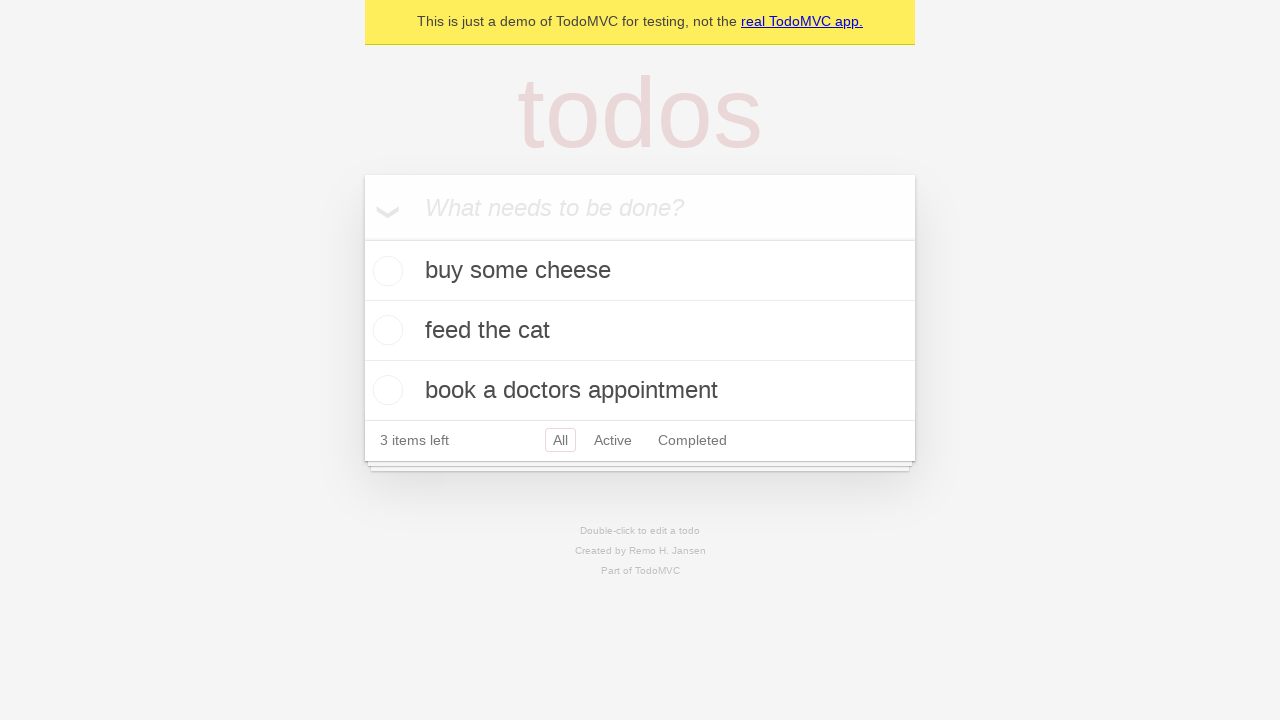

Checked the first todo as completed at (385, 271) on .todo-list li .toggle >> nth=0
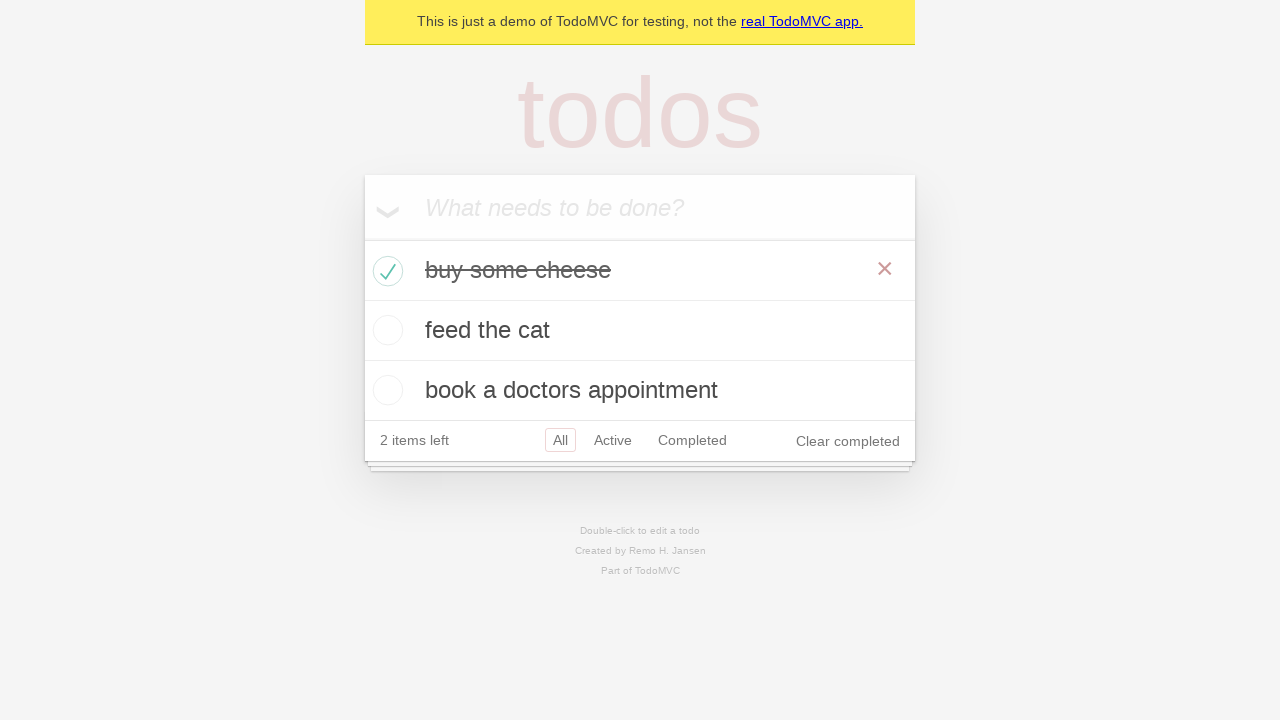

Clicked clear completed button to remove completed items at (848, 441) on .clear-completed
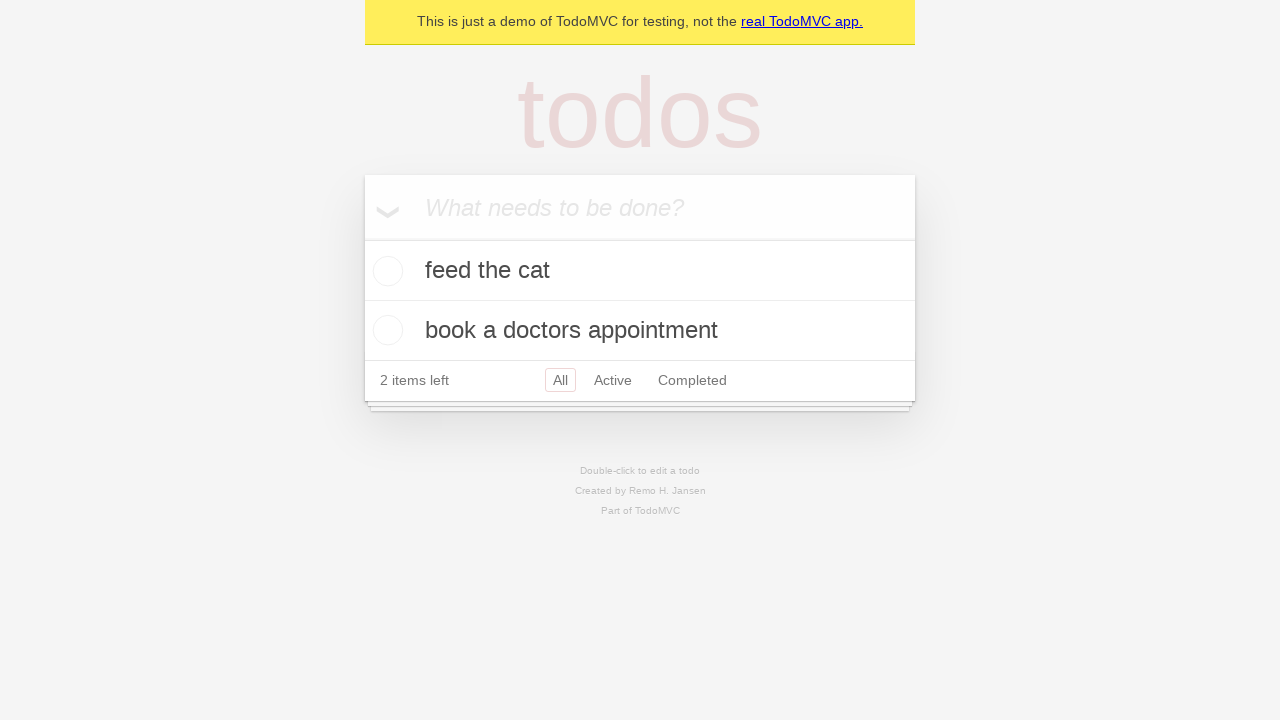

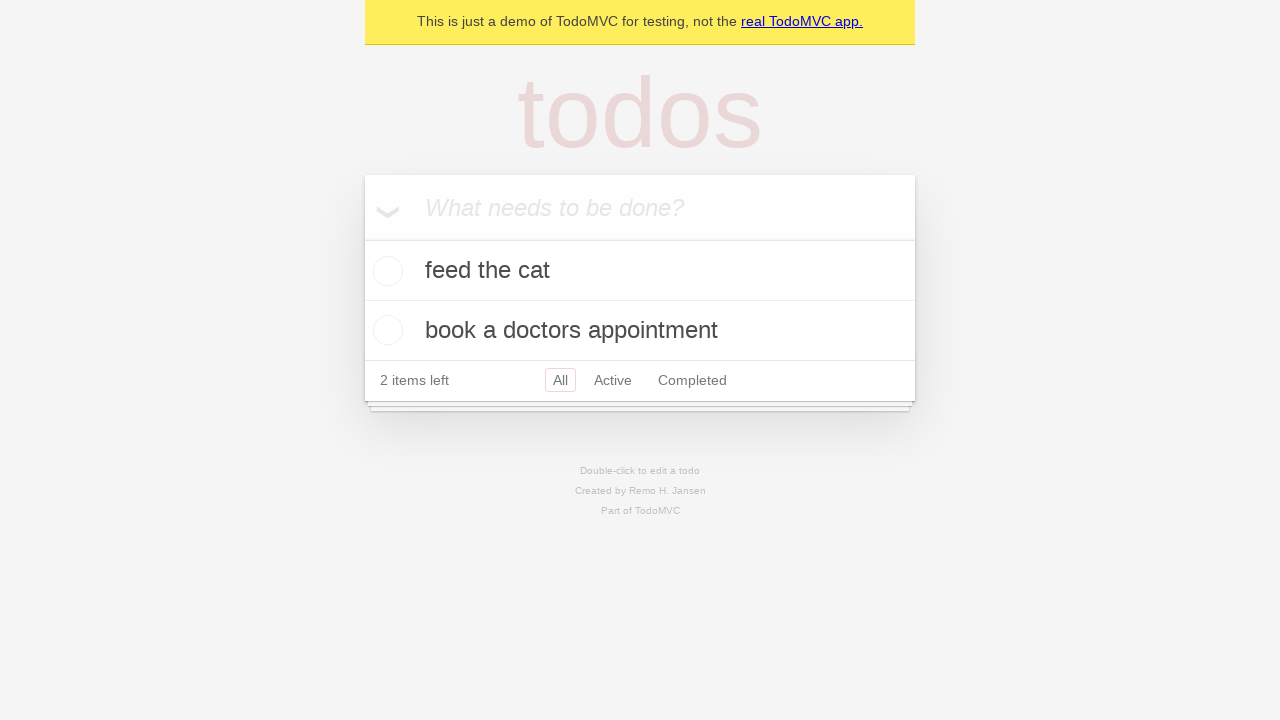